Opens the QKart frontend application and attempts to locate a login button on the page to verify the element exists.

Starting URL: https://crio-qkart-frontend-qa.vercel.app/

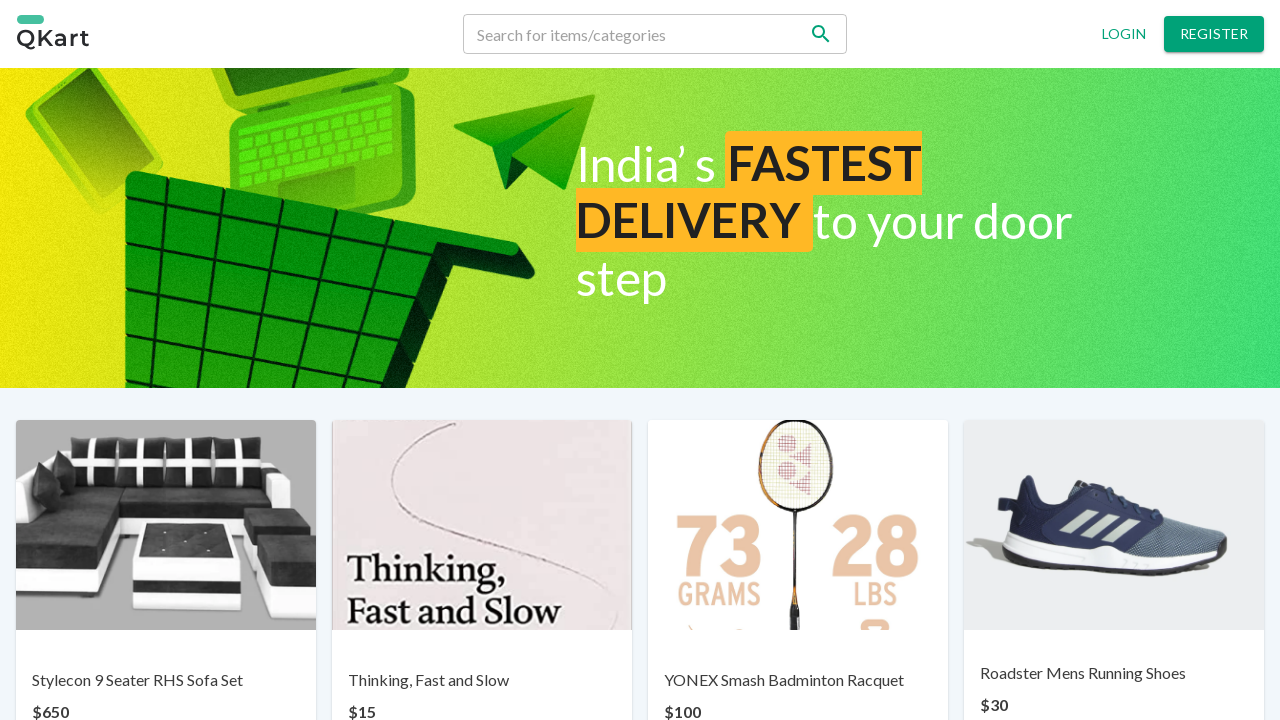

Navigated to QKart frontend application
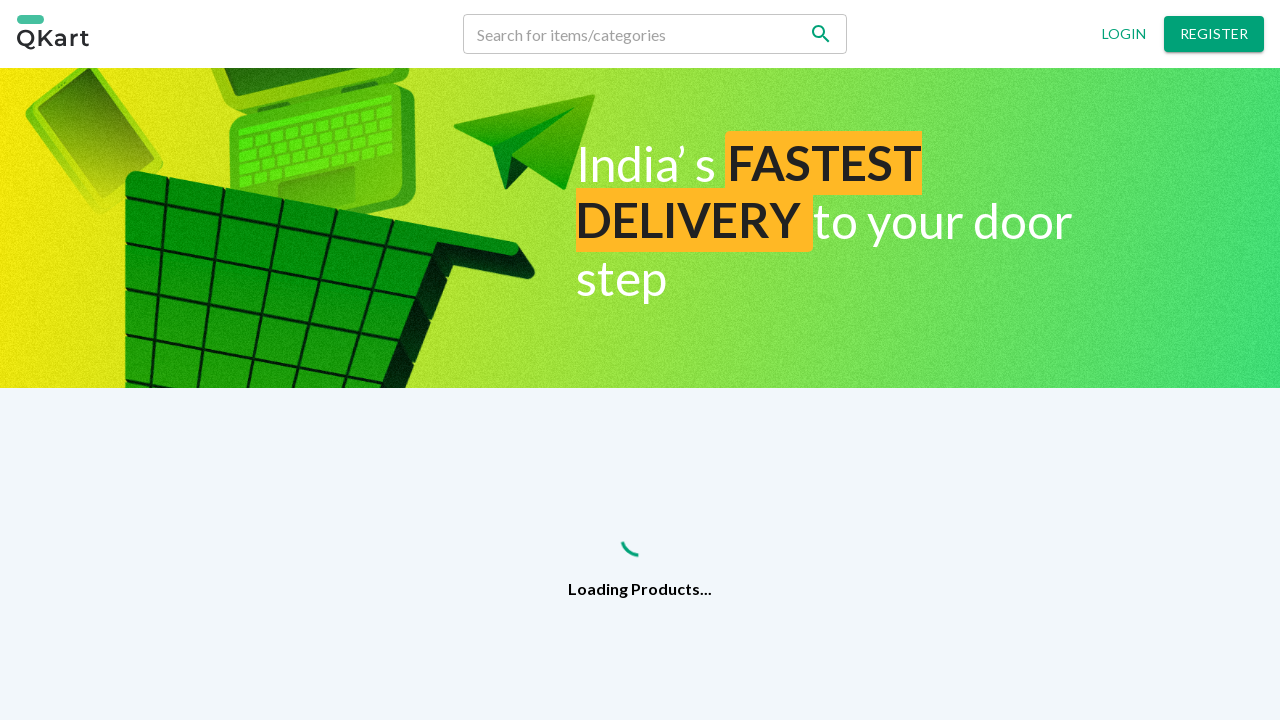

Located login button element
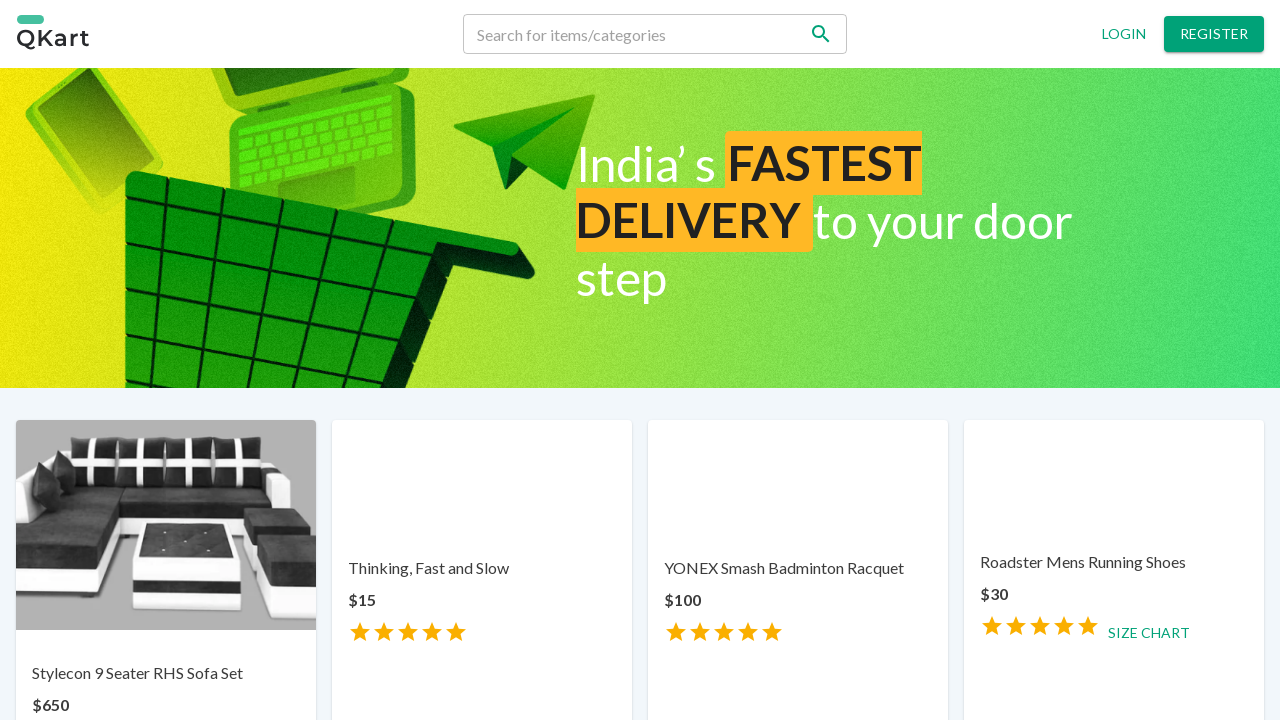

Login button wait completed - element is visible
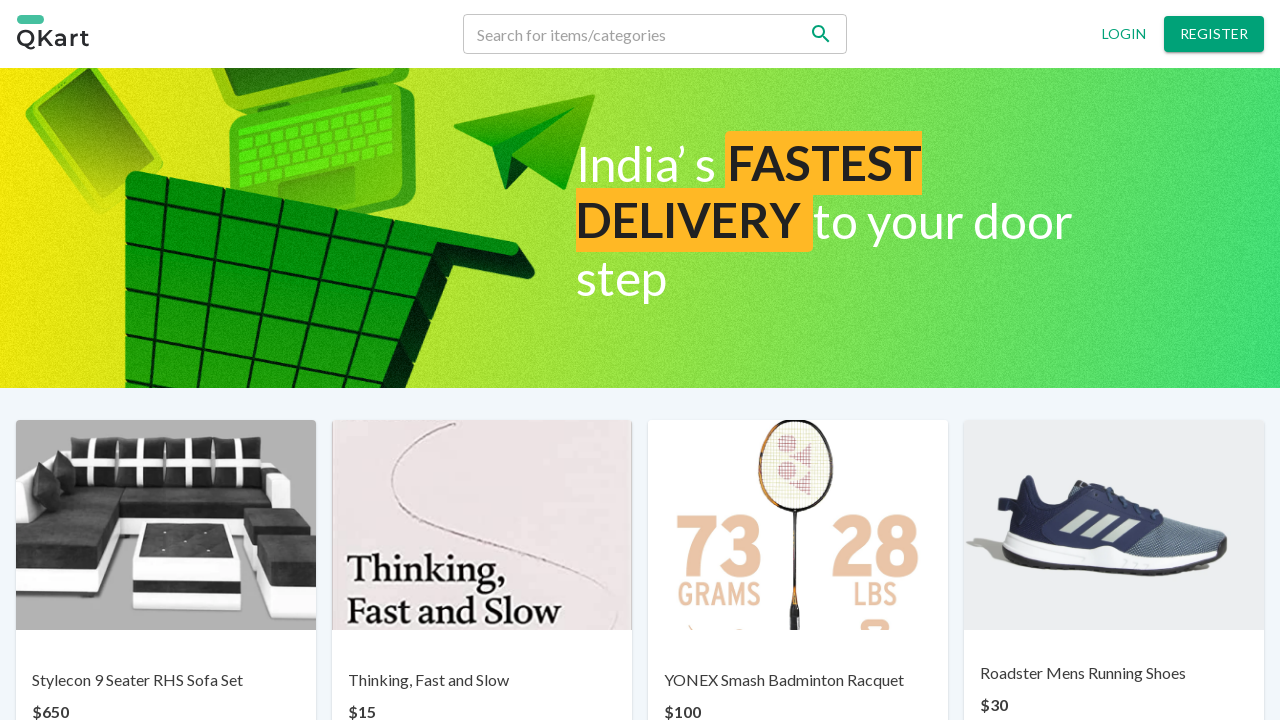

Login button found and verified
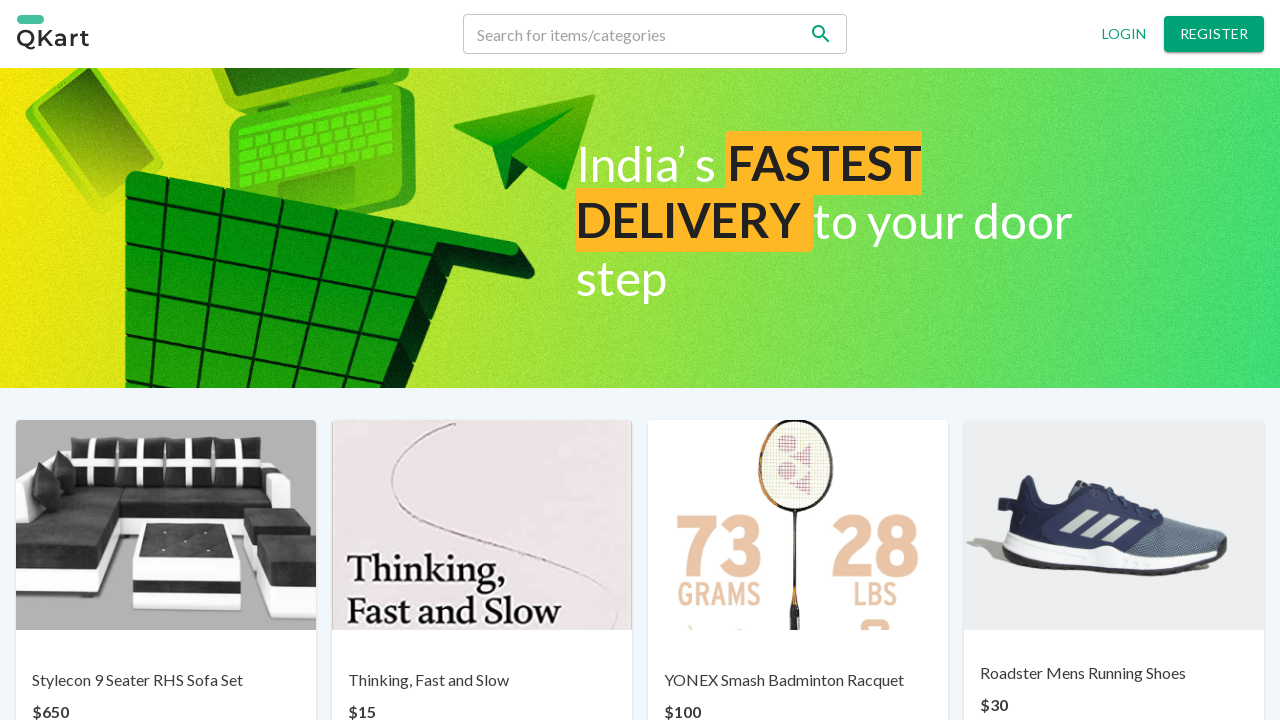

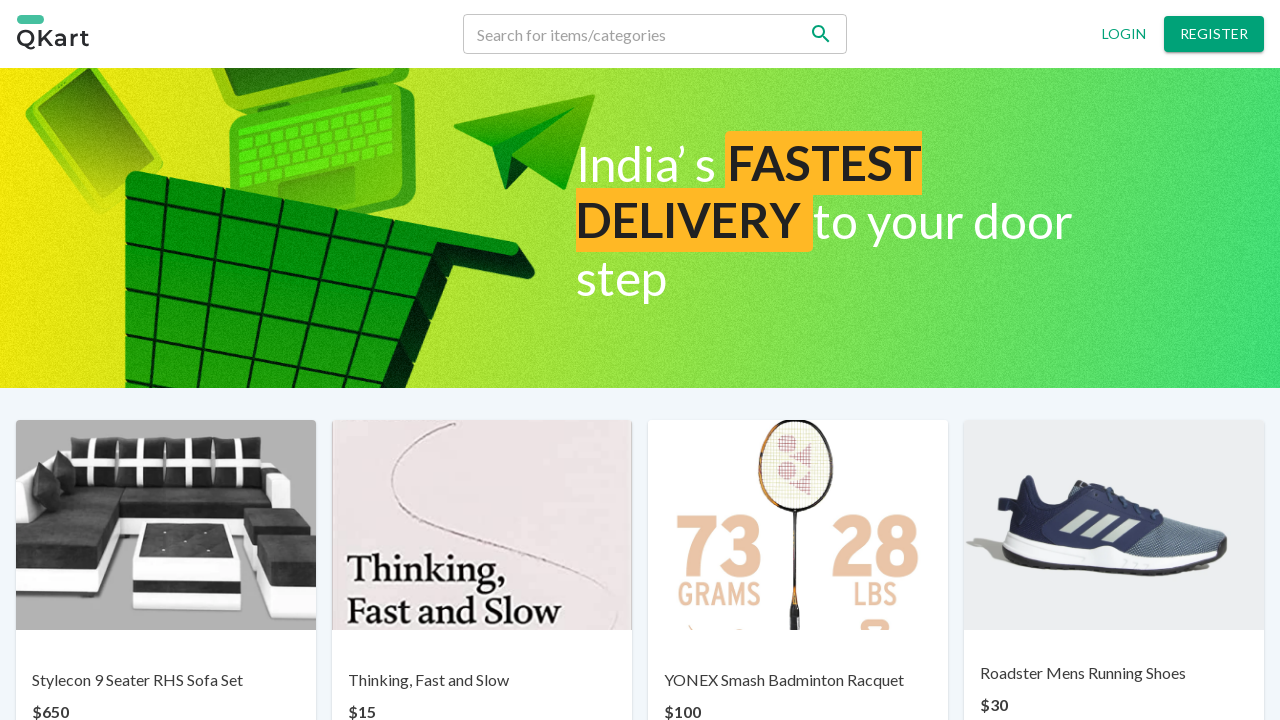